Tests registration form with password less than 6 characters to verify password length validation

Starting URL: https://alada.vn/tai-khoan/dang-ky.html

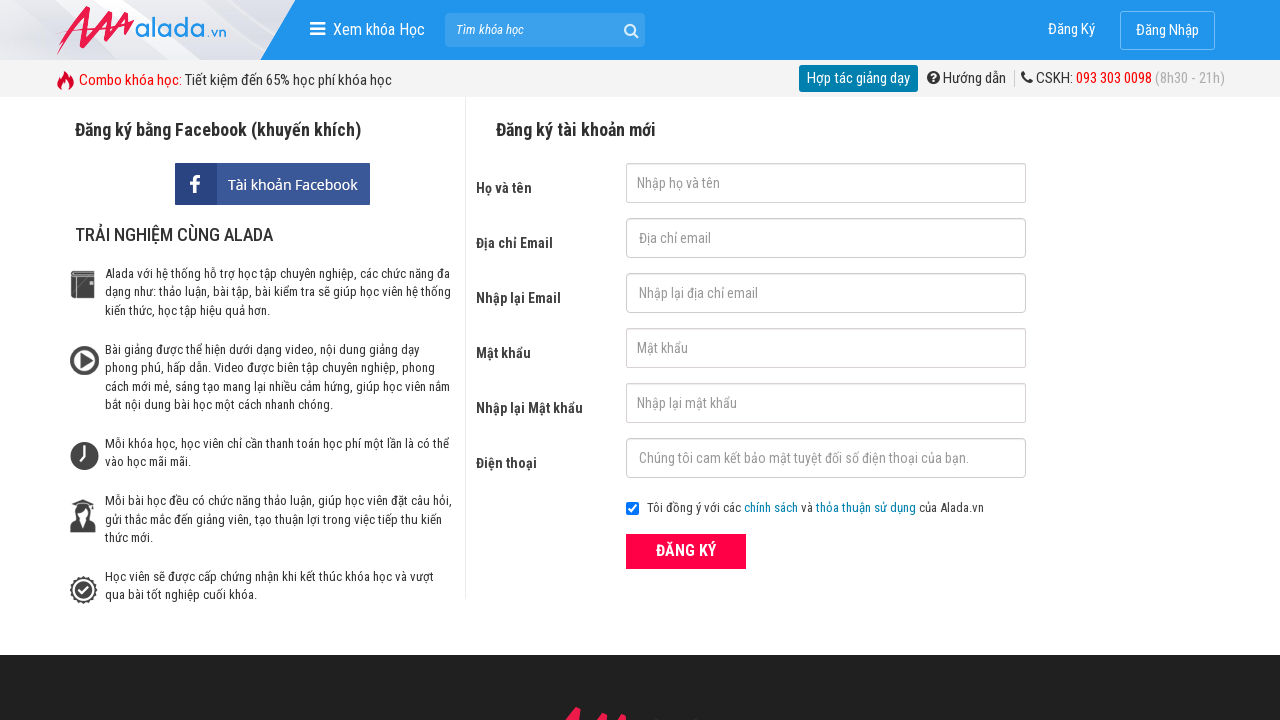

Filled first name field with 'hanhnt' on #txtFirstname
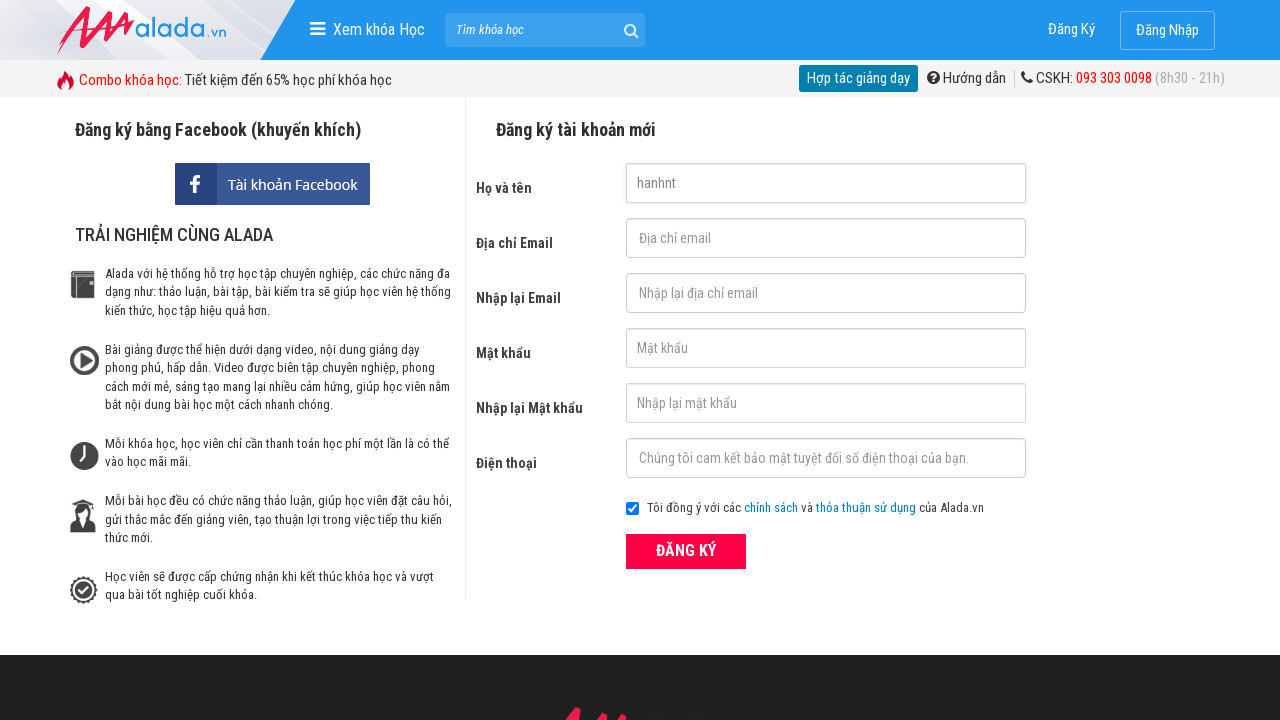

Filled email field with 'hanh@gmail.com' on #txtEmail
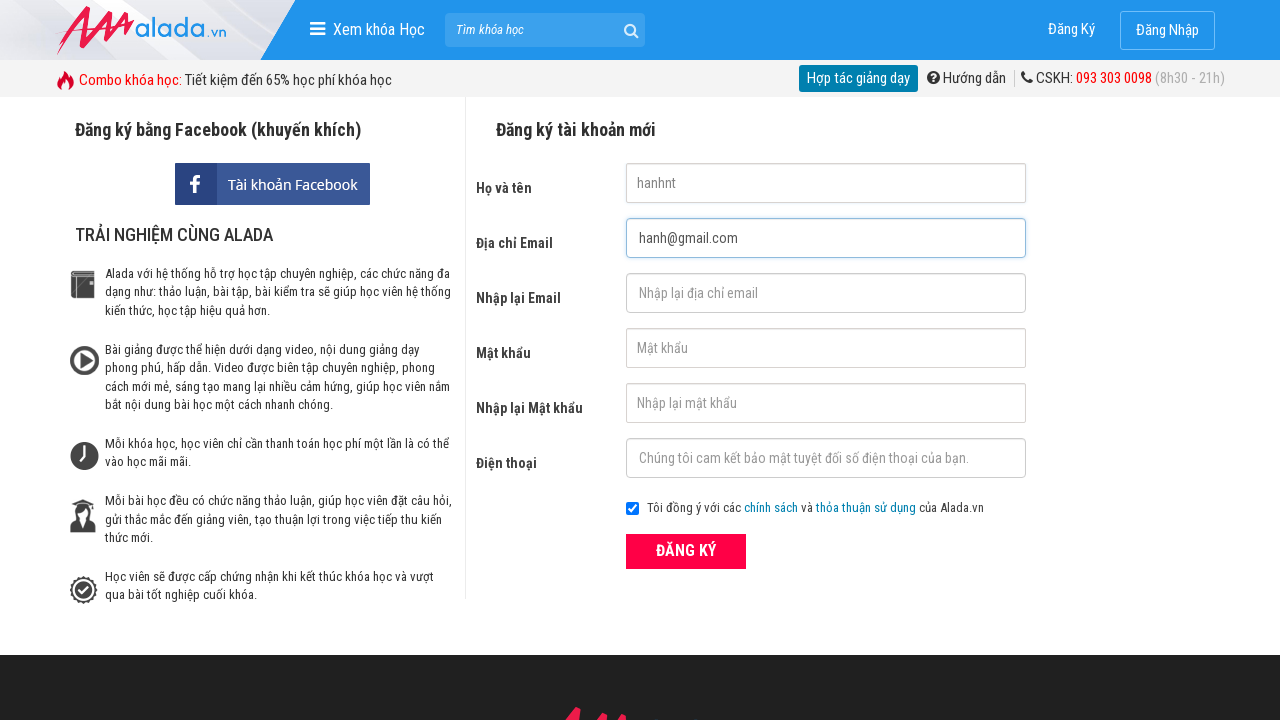

Cleared confirm email field on #txtCEmail
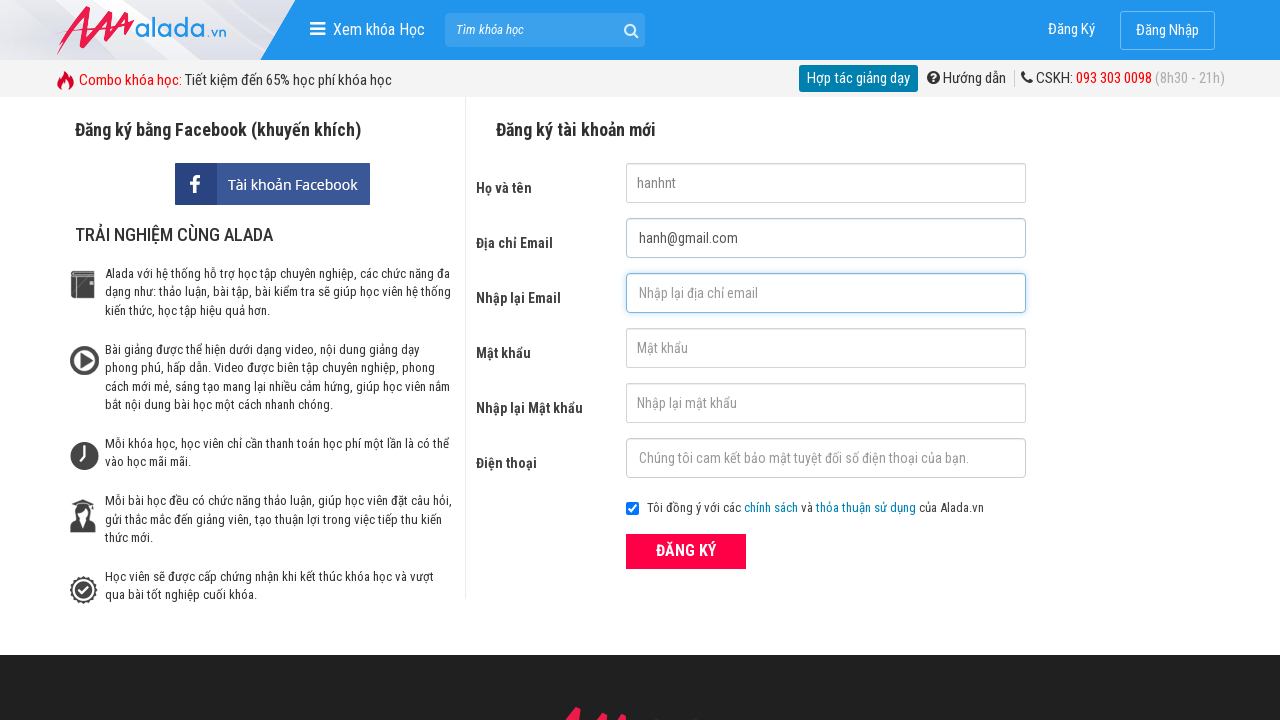

Filled confirm email field with 'hanh@gmail.com' on #txtCEmail
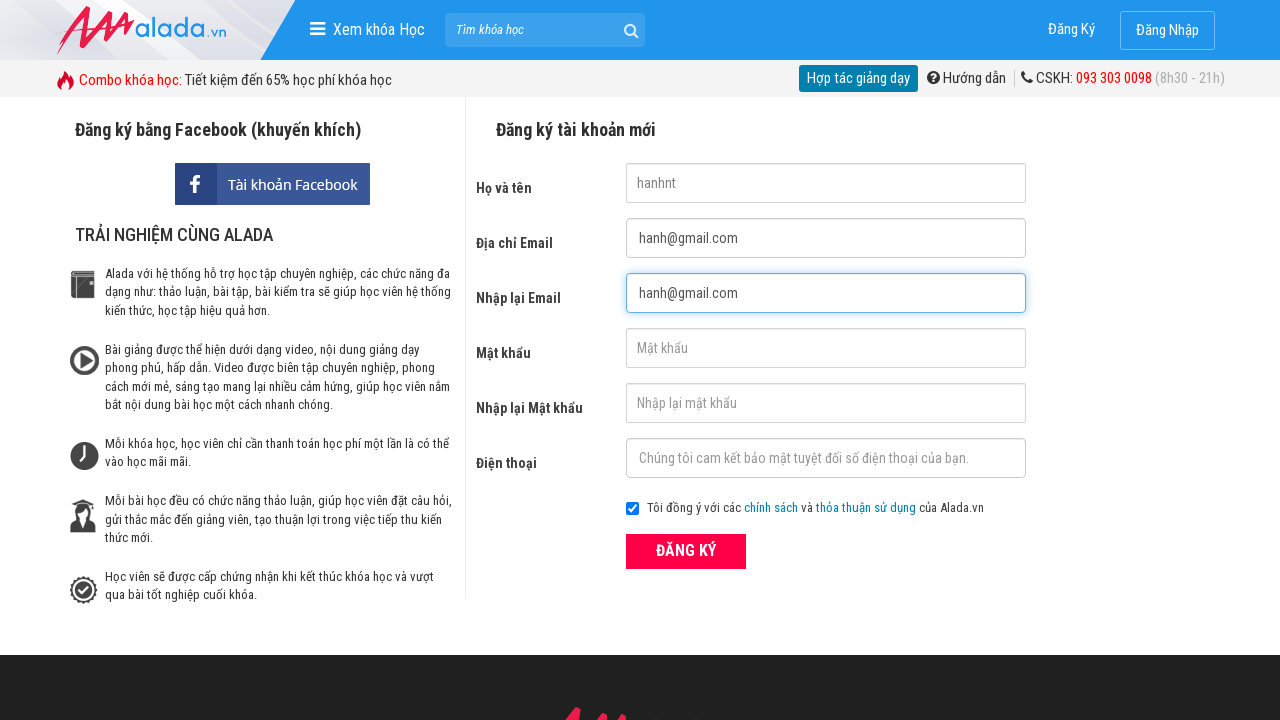

Cleared password field on #txtPassword
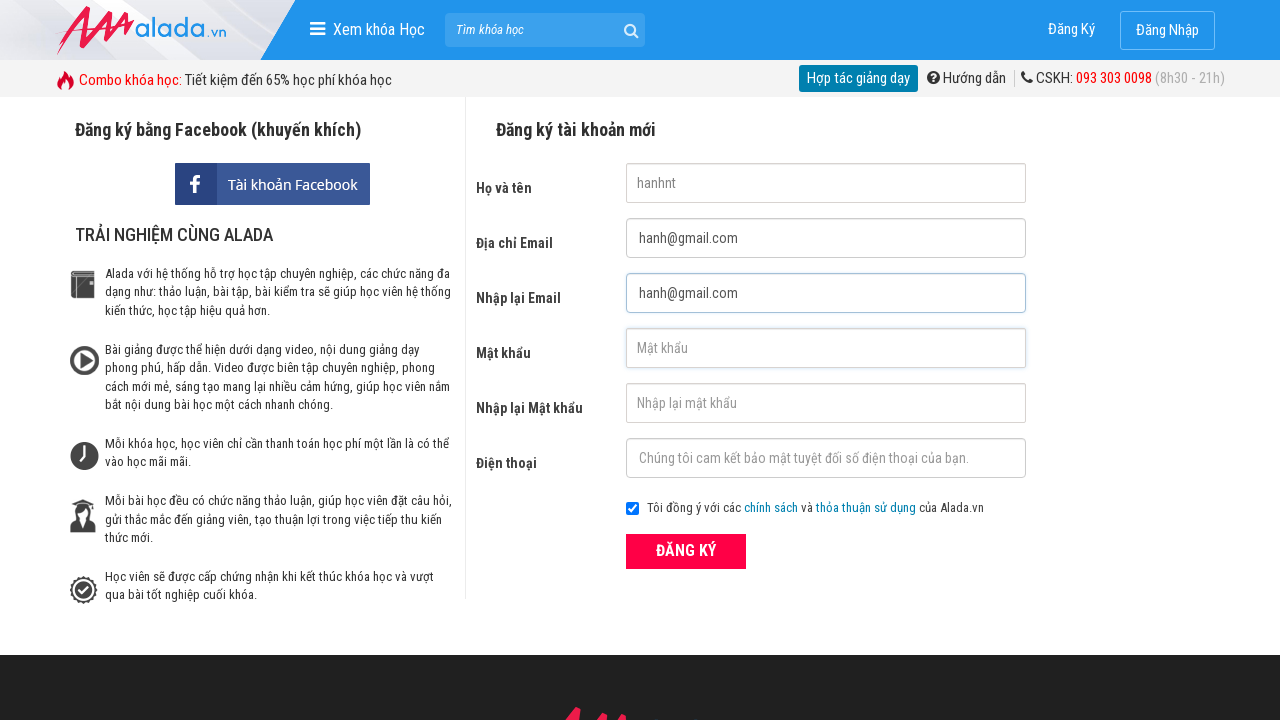

Filled password field with '1234' (4 characters, less than required 6) on #txtPassword
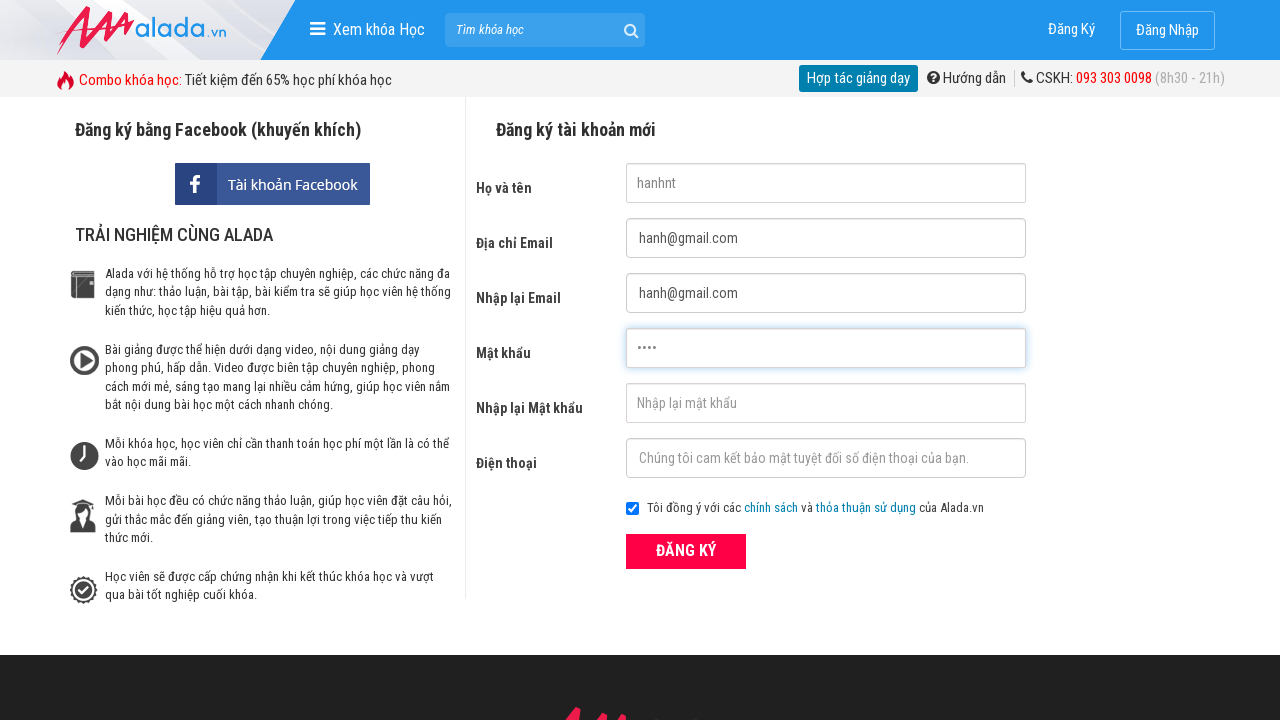

Cleared confirm password field on #txtCPassword
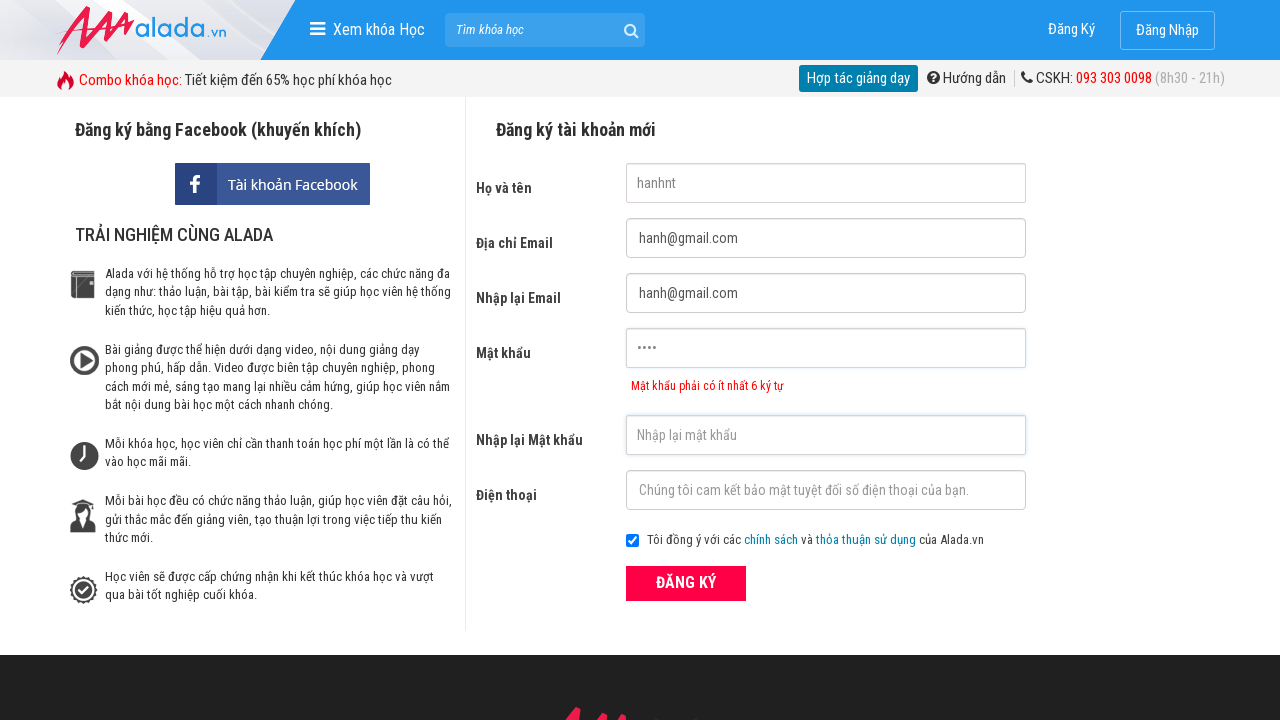

Filled confirm password field with '1234' (4 characters, less than required 6) on #txtCPassword
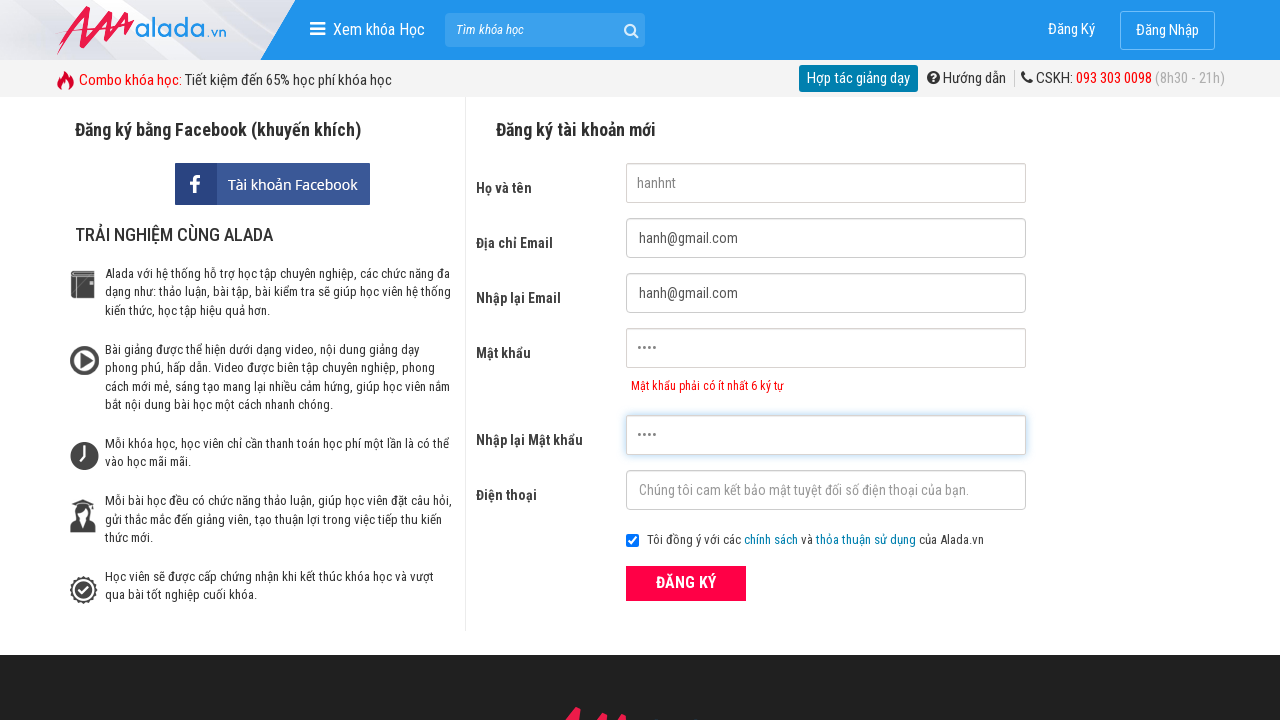

Filled phone number field with '0123456789' on #txtPhone
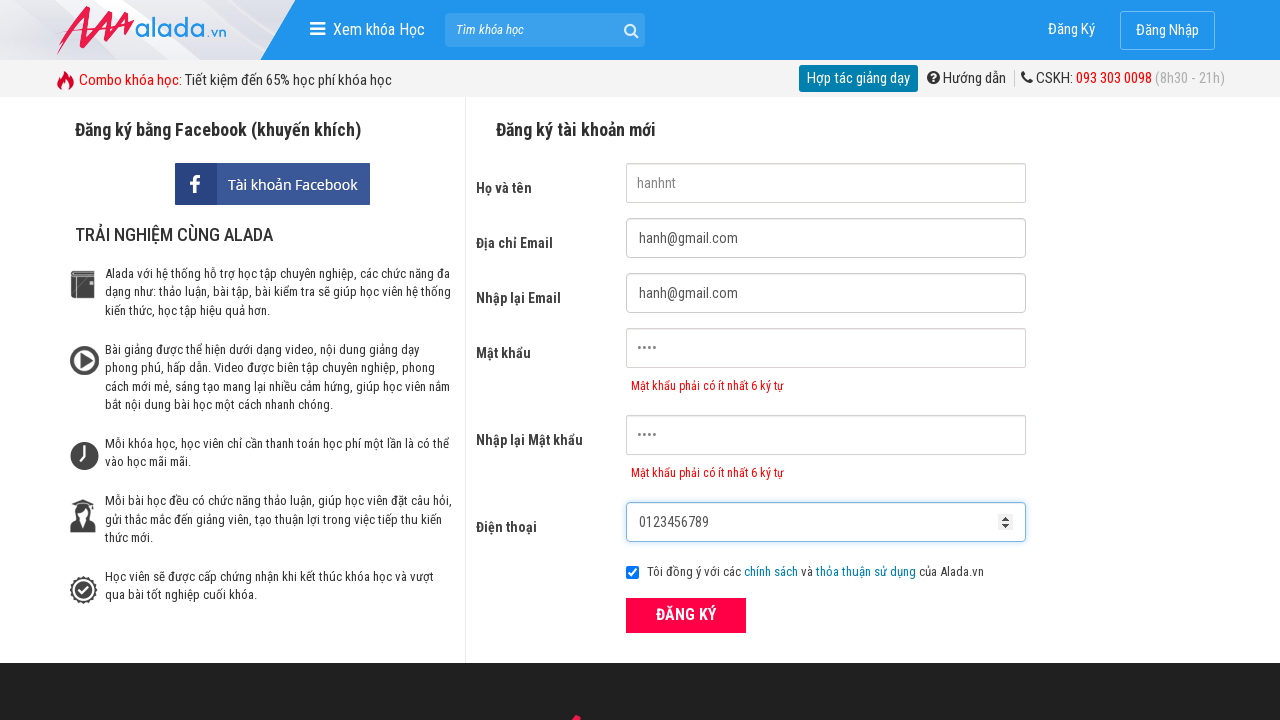

Clicked submit button to register at (686, 615) on xpath=//button[@class='btn_pink_sm fs16']
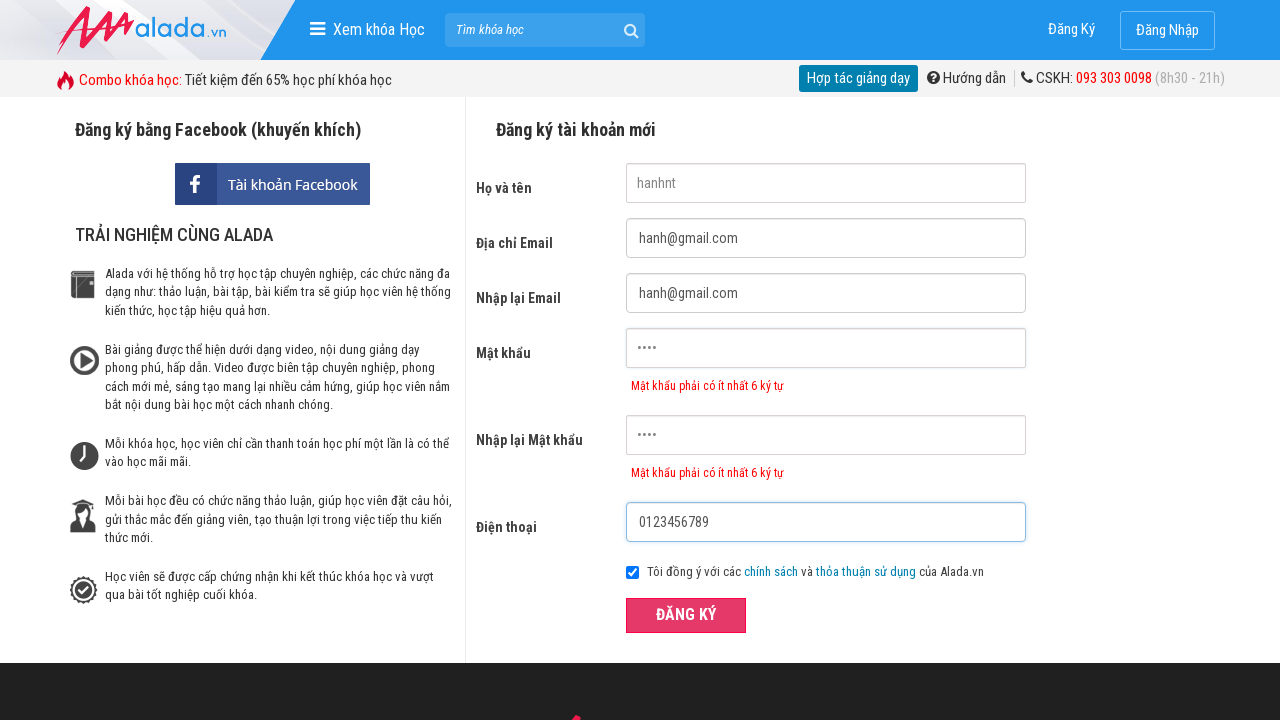

Password error message appeared
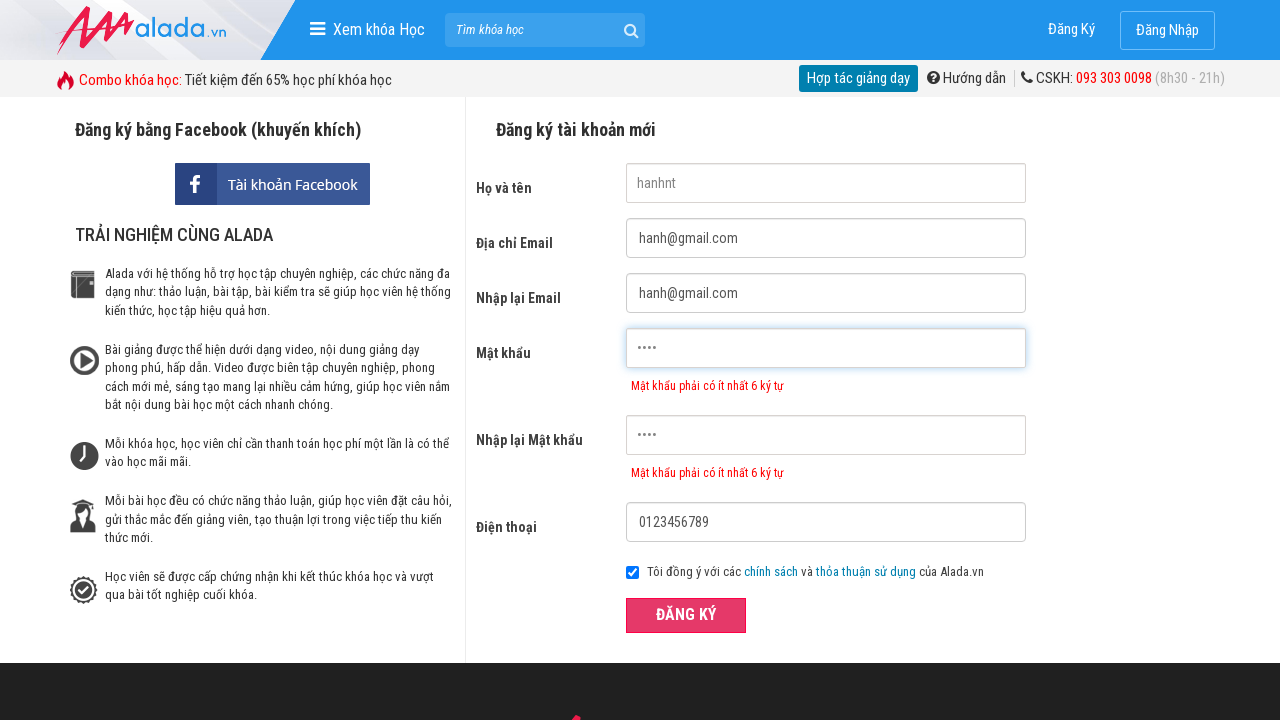

Verified password error message: 'Mật khẩu phải có ít nhất 6 ký tự'
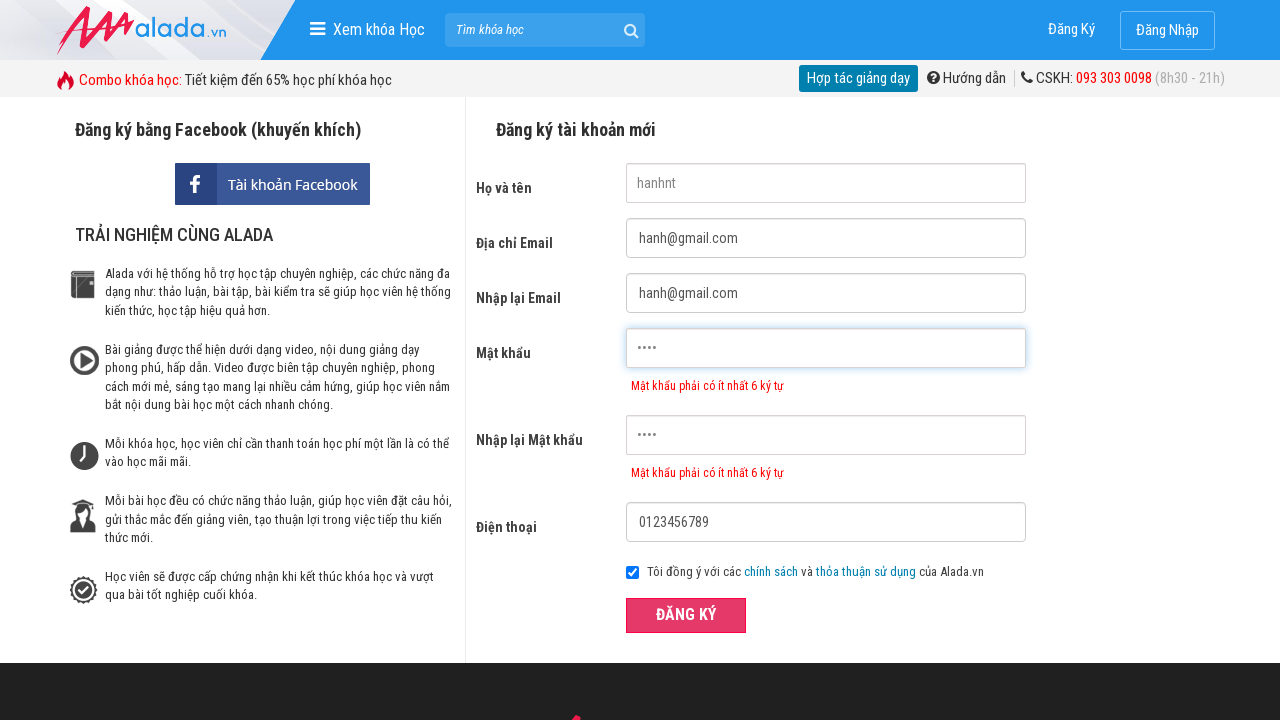

Verified confirm password error message: 'Mật khẩu phải có ít nhất 6 ký tự'
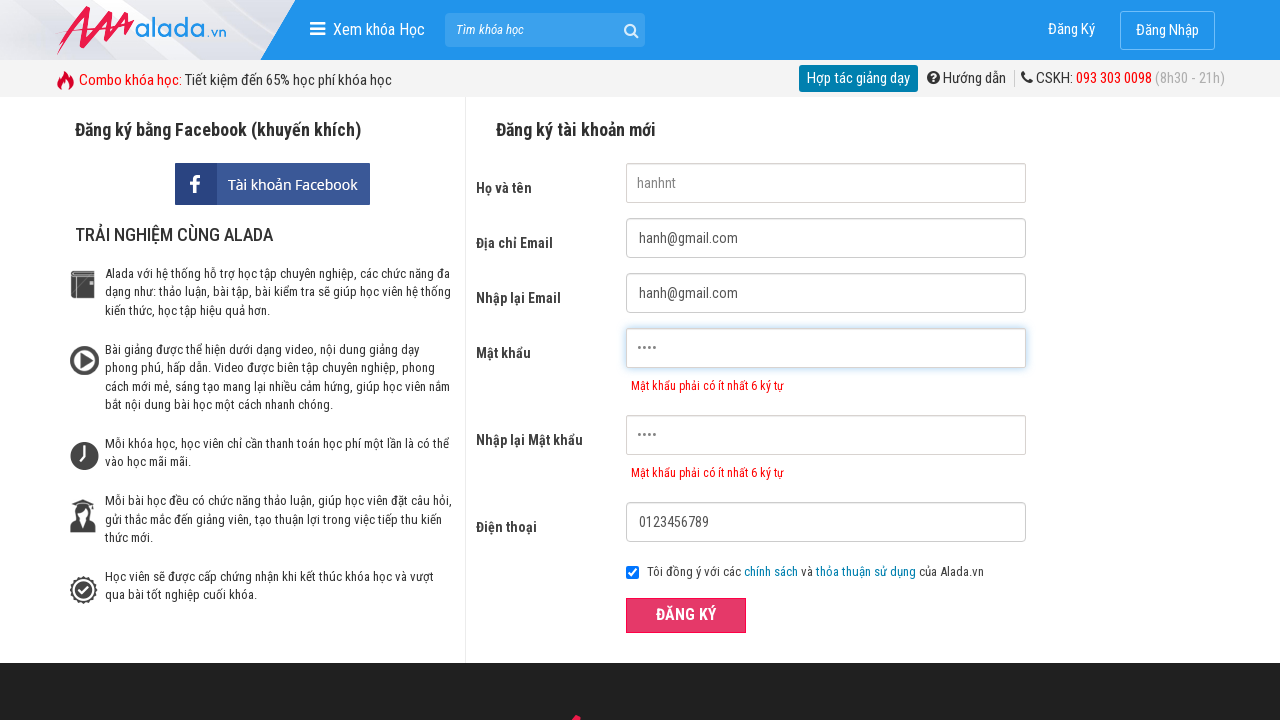

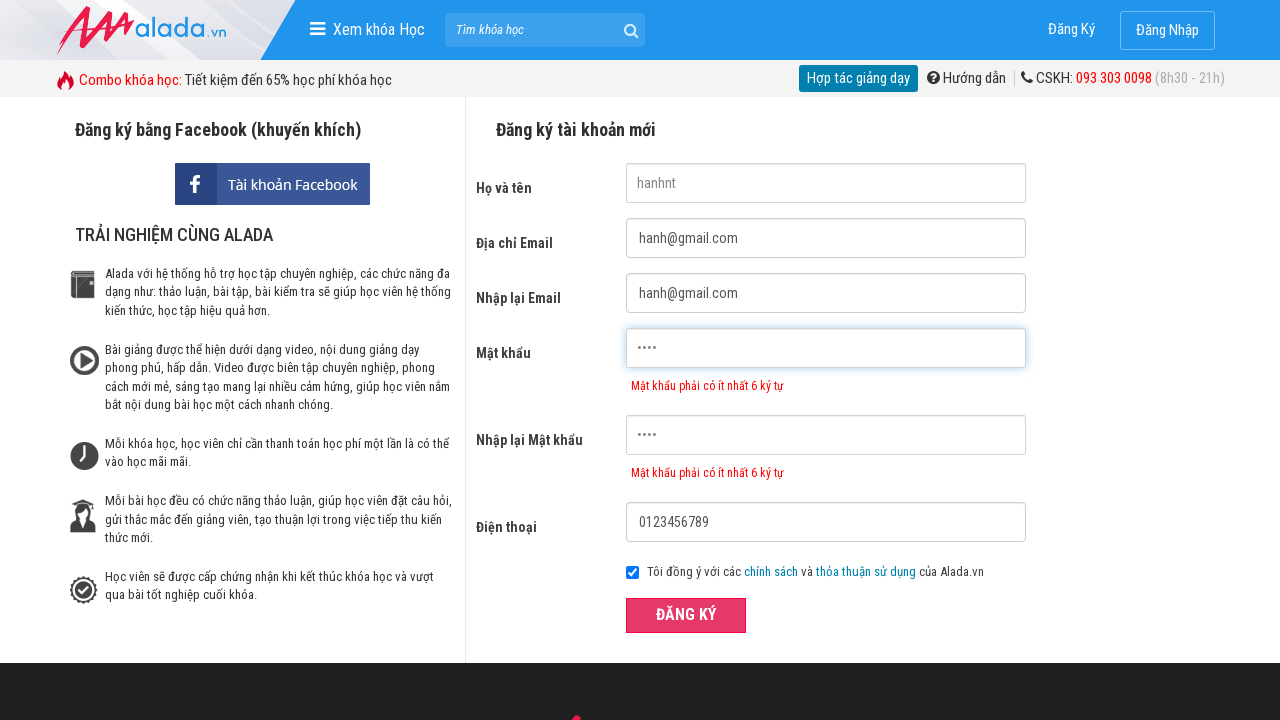